Clicks on a product, returns to homepage, and verifies the Recently Viewed Products section appears

Starting URL: http://intershop5.skillbox.ru/

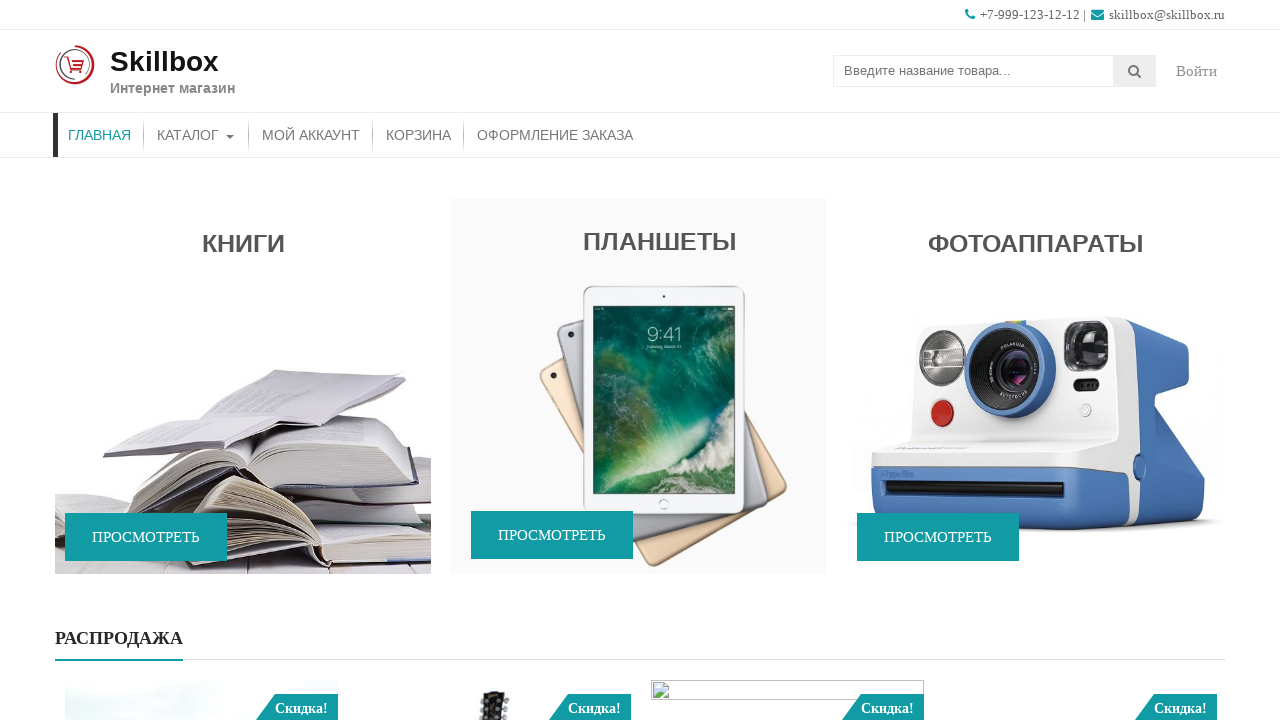

Scrolled to banner area with promo images
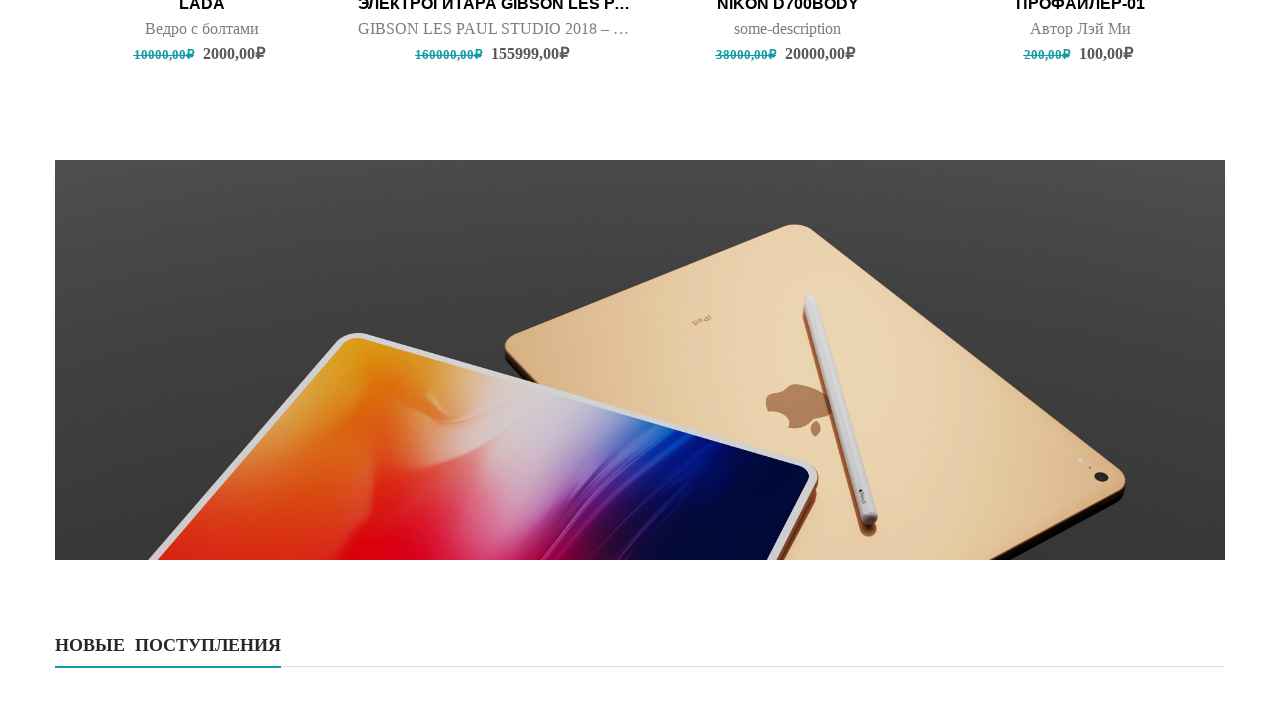

Waited for product element to be ready
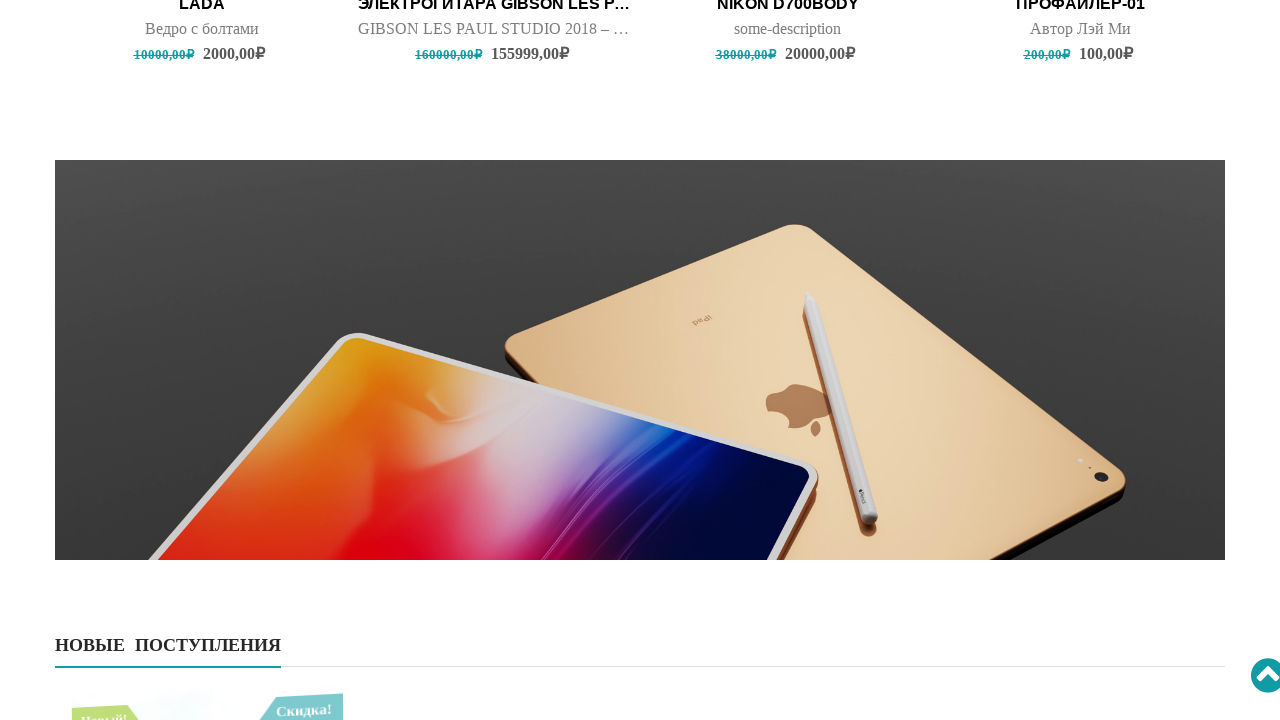

Clicked on Butterfly product in Sale section at (788, 180) on xpath=(//*[@data-wow-delay='1s'])[5]
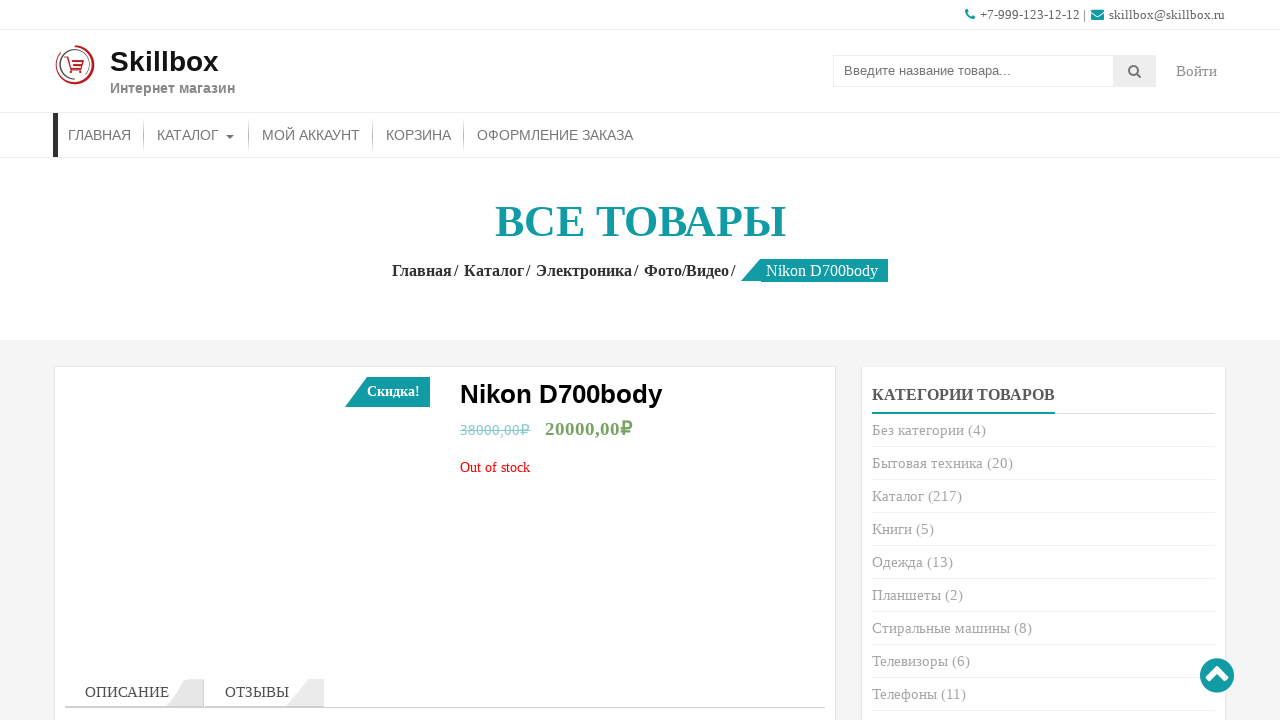

Clicked Home link to return to homepage at (426, 270) on xpath=//div[@class='woocommerce-breadcrumb accesspress-breadcrumb']//a[1]
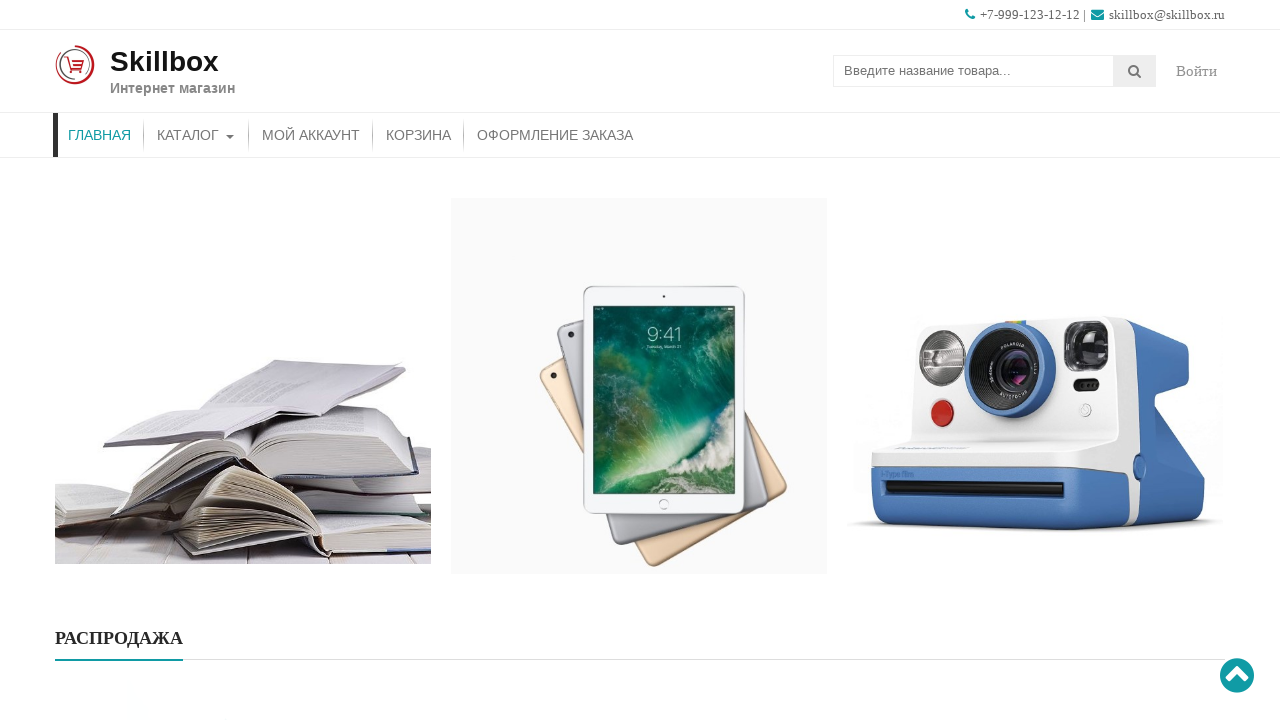

Scrolled to bottom of page to view Recently Viewed Products section
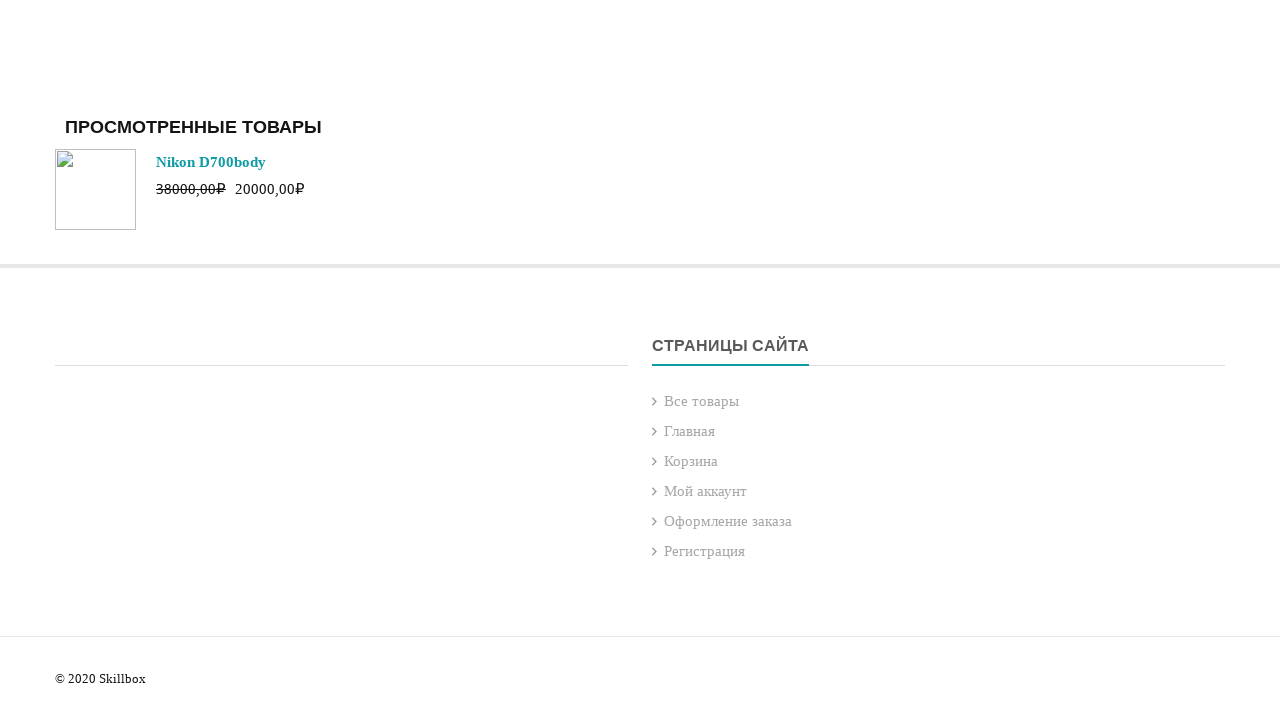

Verified Recently Viewed Products section is displayed
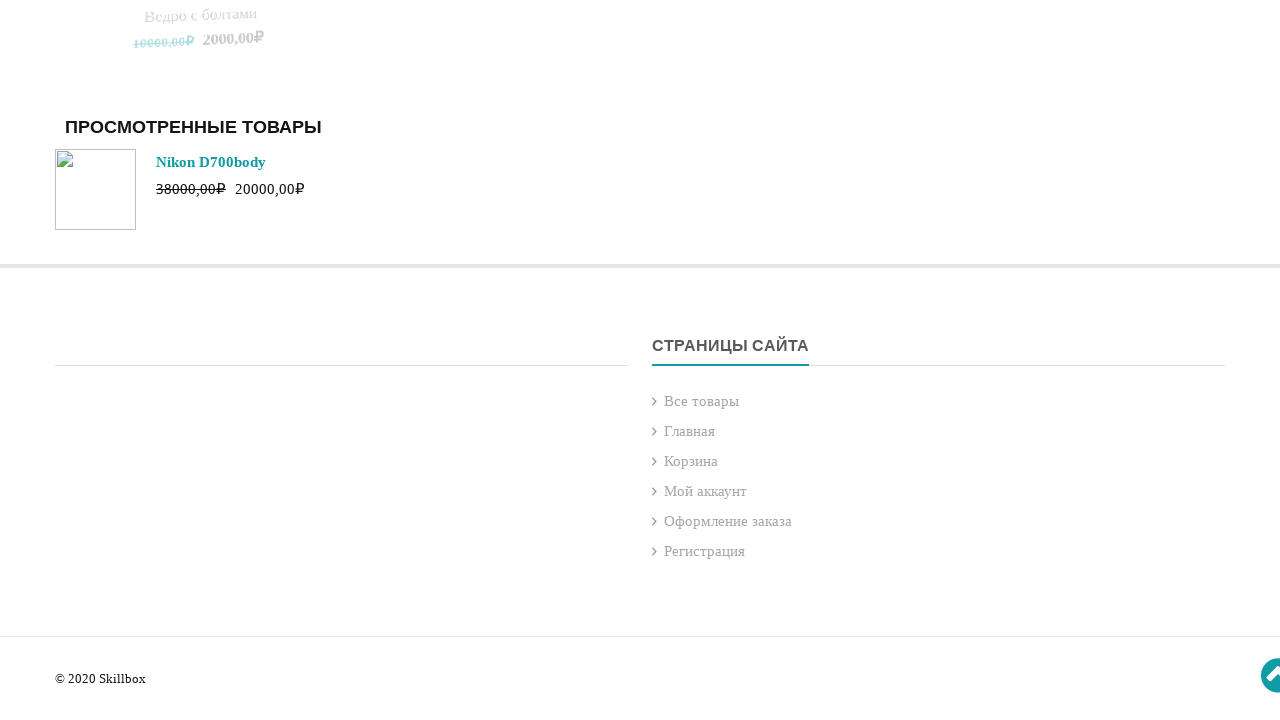

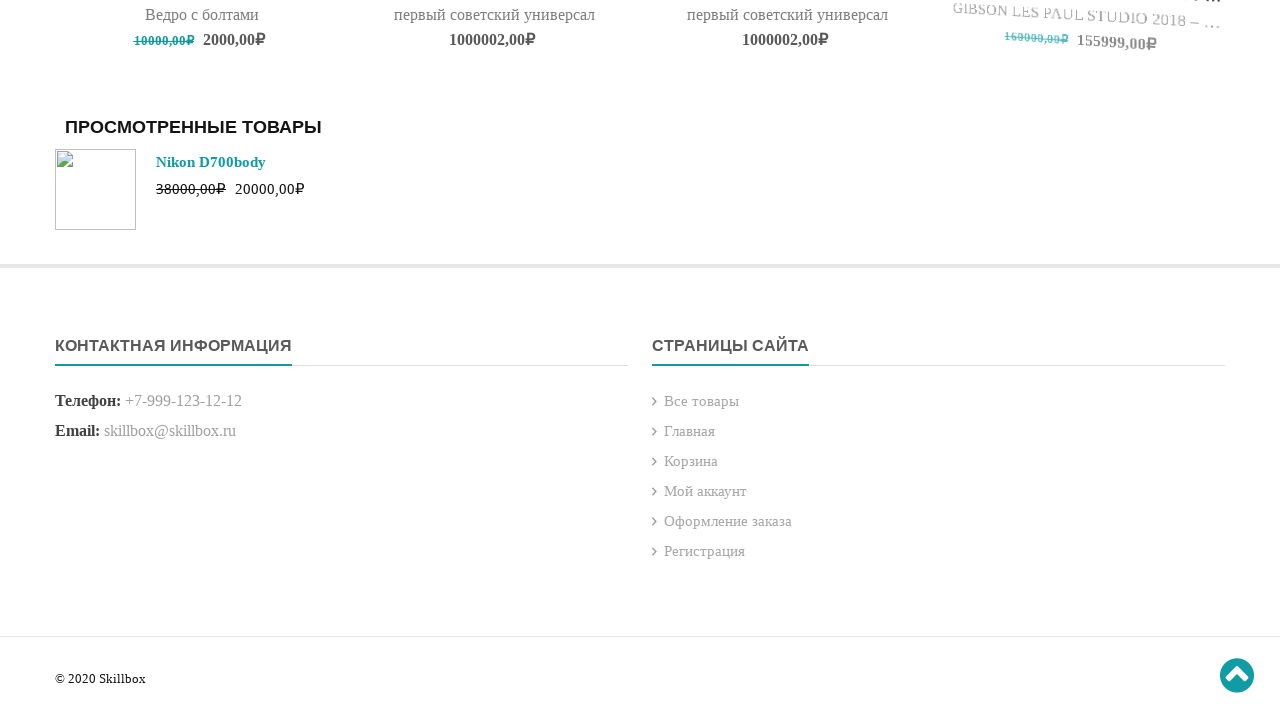